Tests filtering to display only completed items

Starting URL: https://demo.playwright.dev/todomvc

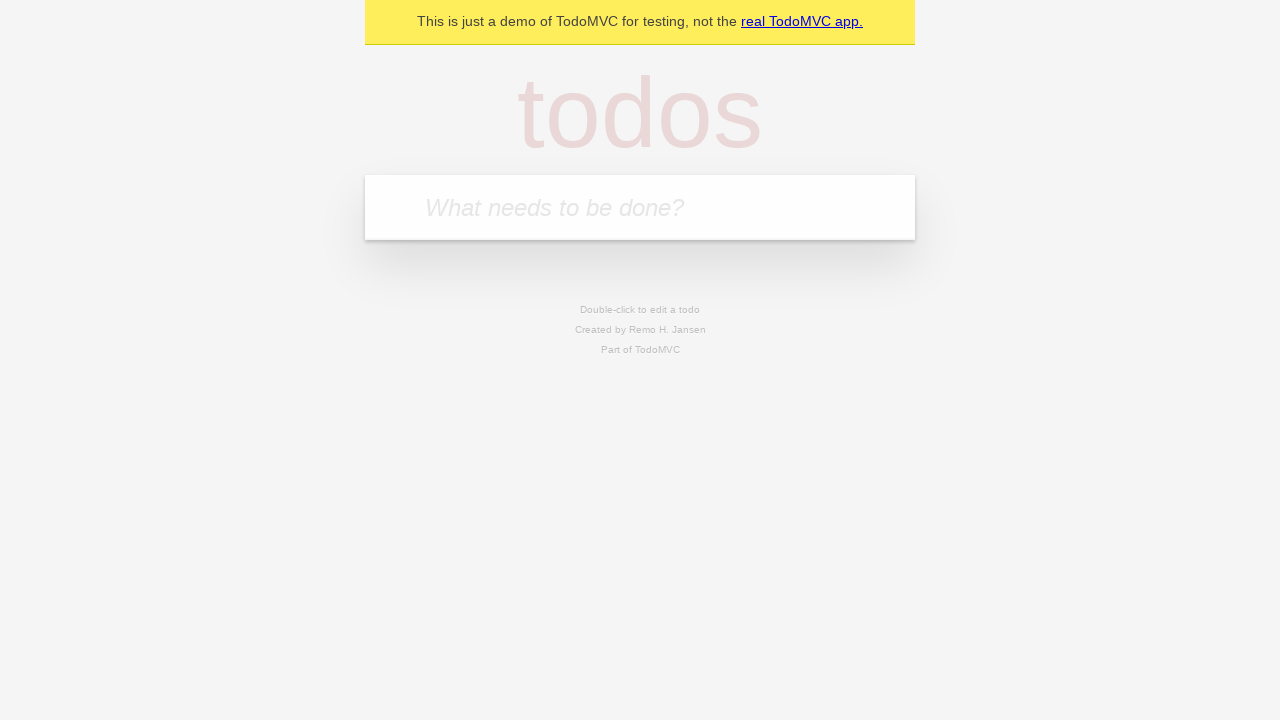

Filled todo input with 'buy some cheese' on internal:attr=[placeholder="What needs to be done?"i]
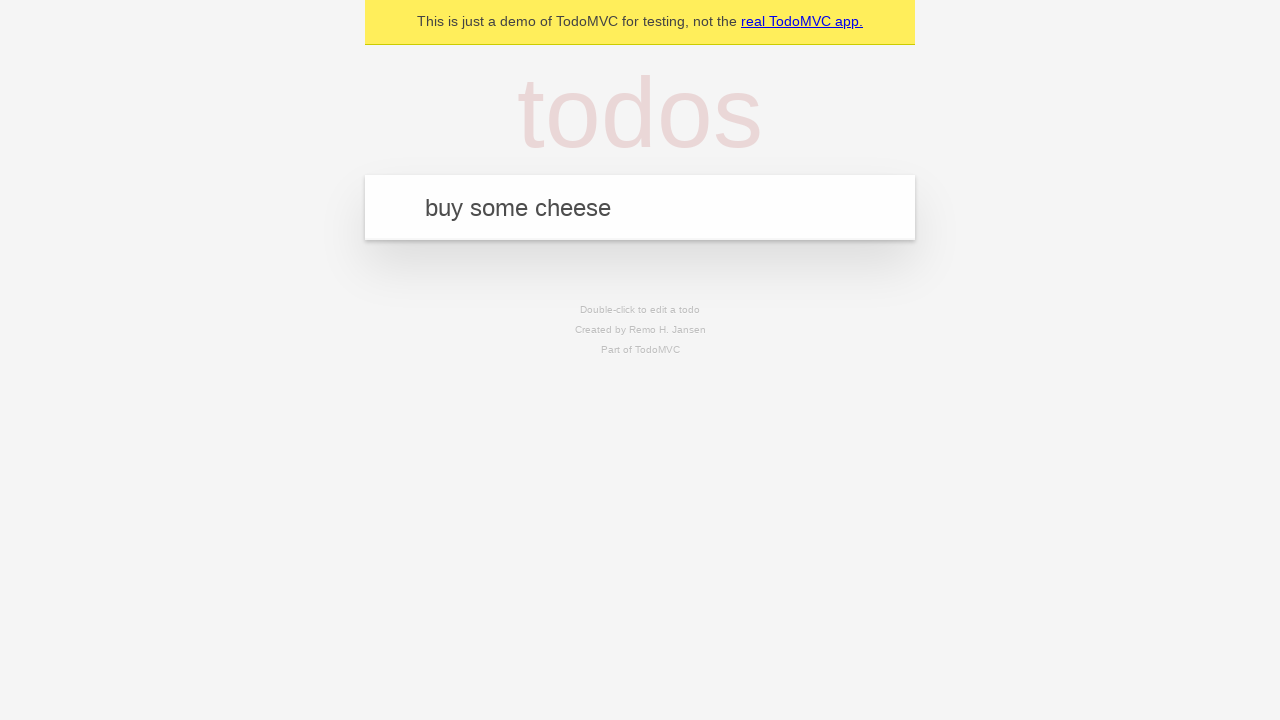

Pressed Enter to create todo 'buy some cheese' on internal:attr=[placeholder="What needs to be done?"i]
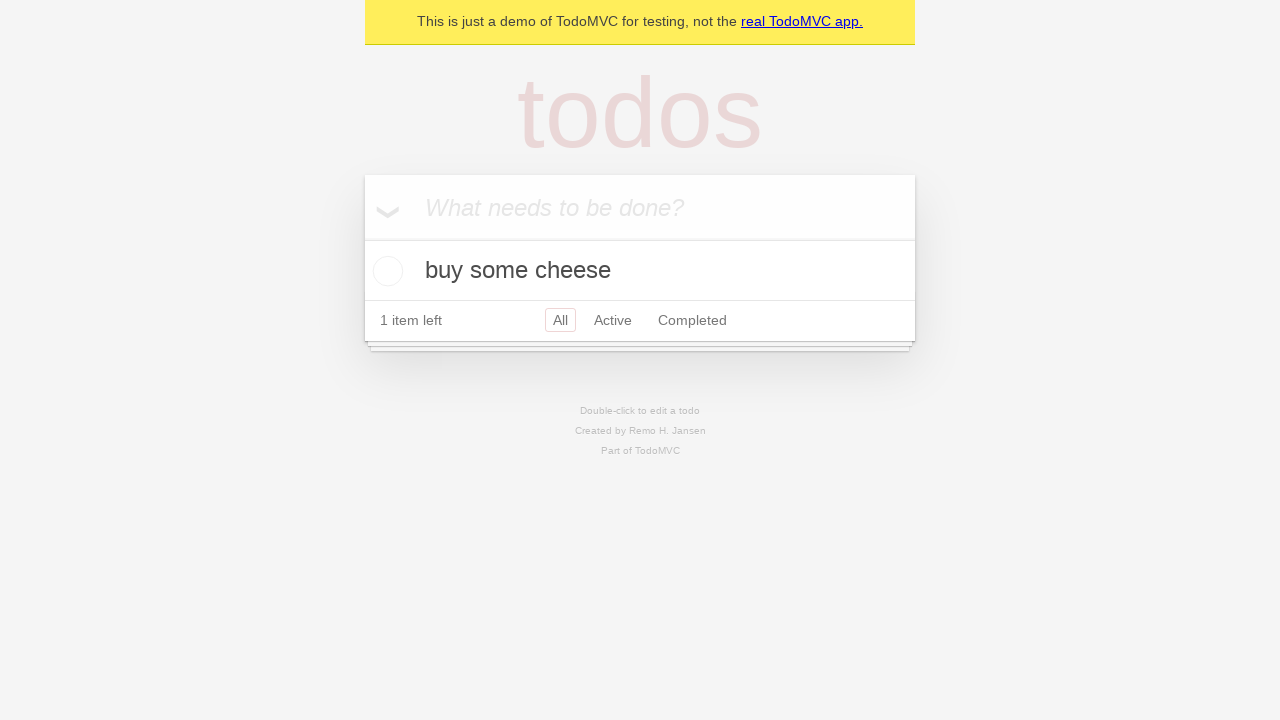

Filled todo input with 'feed the cat' on internal:attr=[placeholder="What needs to be done?"i]
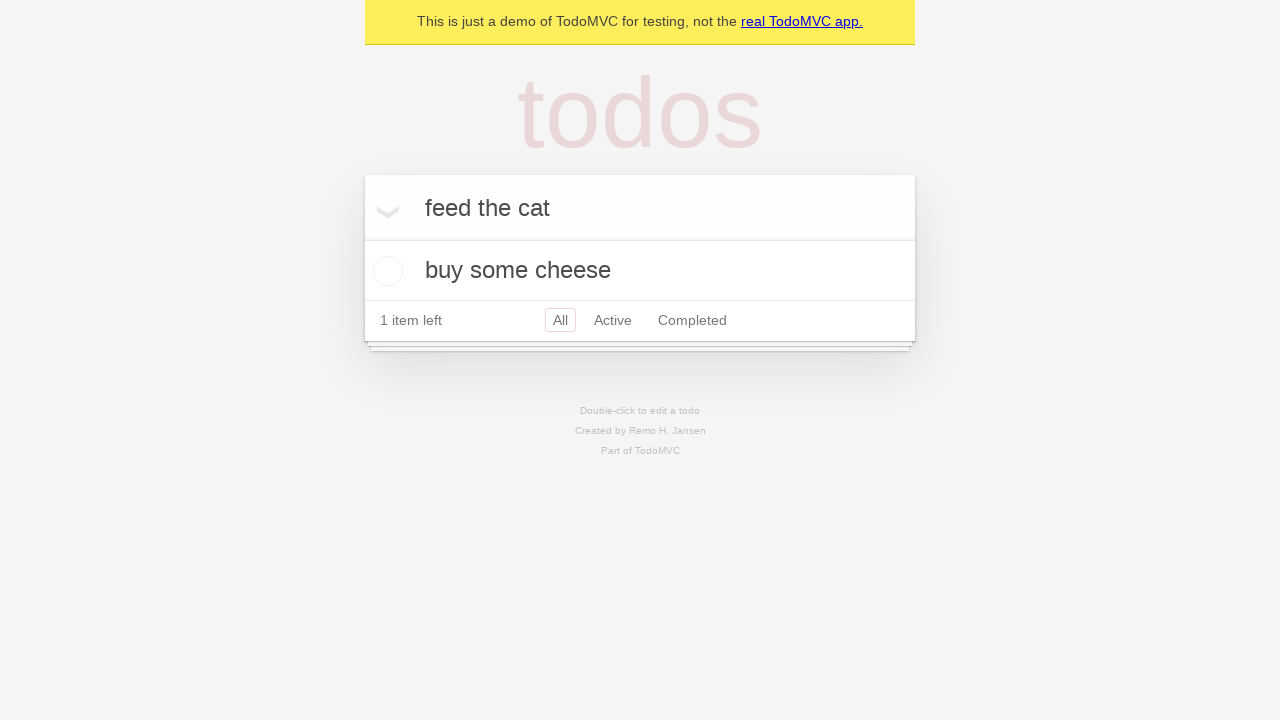

Pressed Enter to create todo 'feed the cat' on internal:attr=[placeholder="What needs to be done?"i]
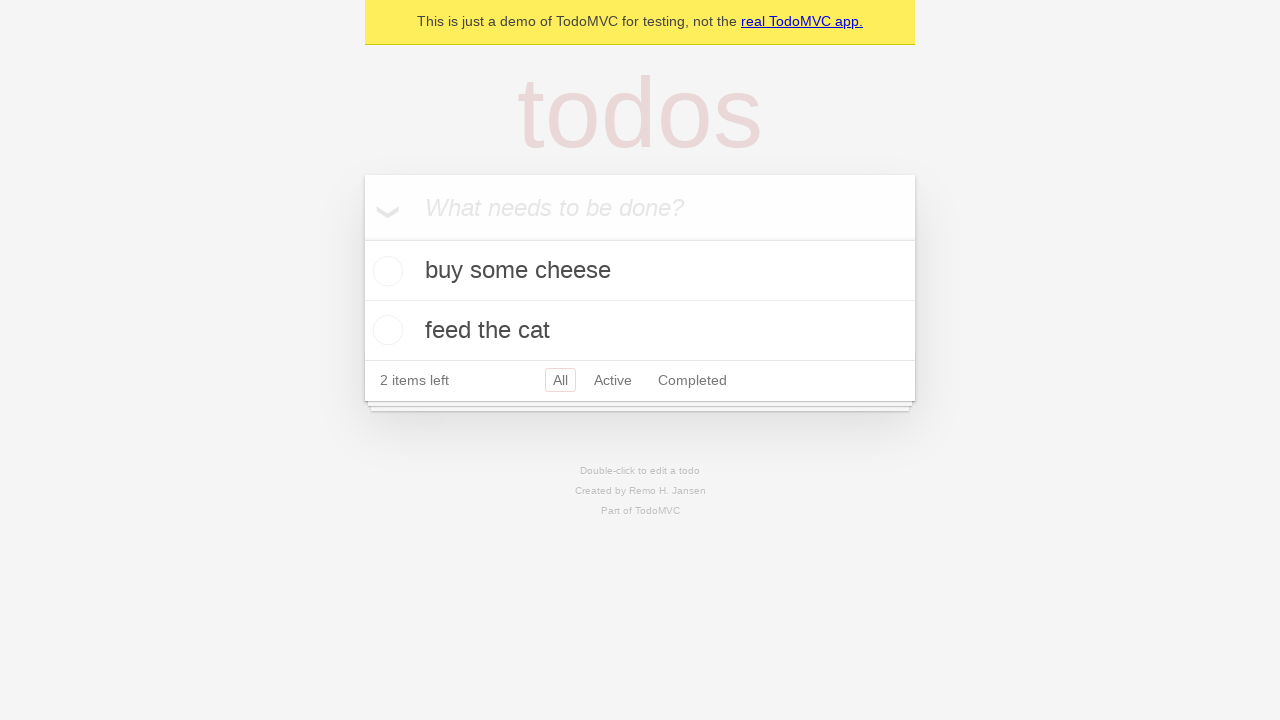

Filled todo input with 'book a doctors appointment' on internal:attr=[placeholder="What needs to be done?"i]
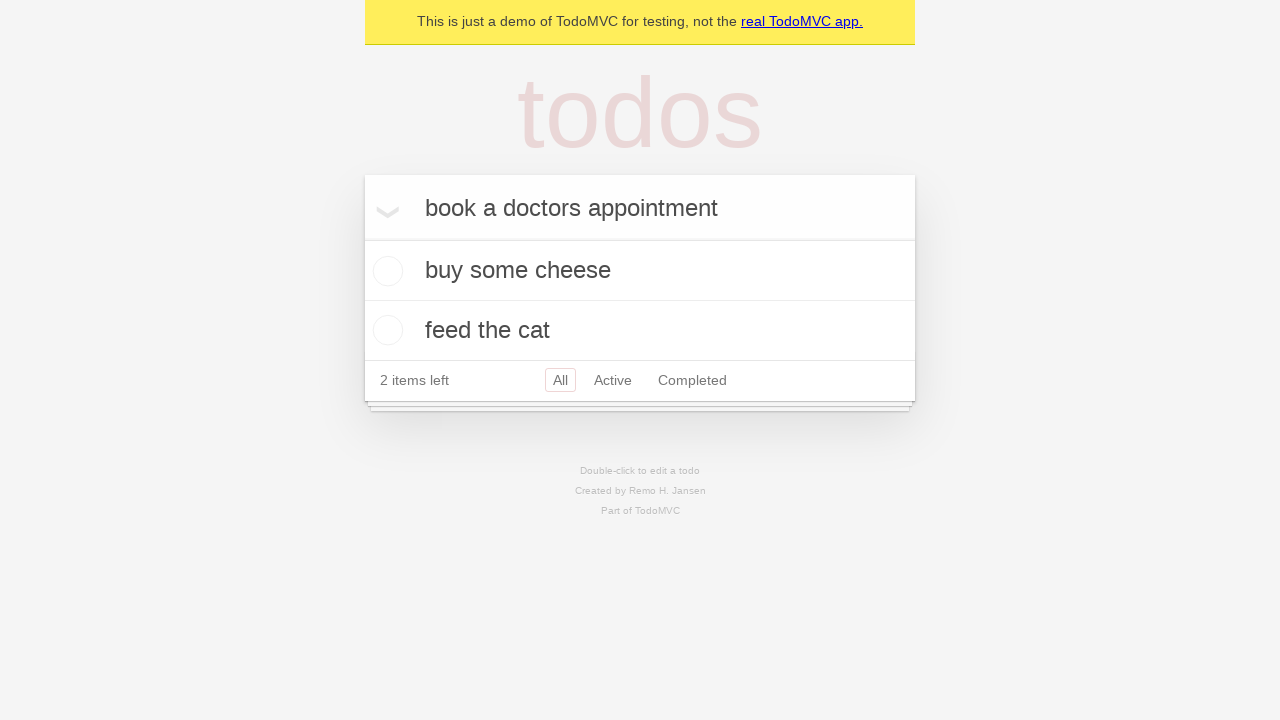

Pressed Enter to create todo 'book a doctors appointment' on internal:attr=[placeholder="What needs to be done?"i]
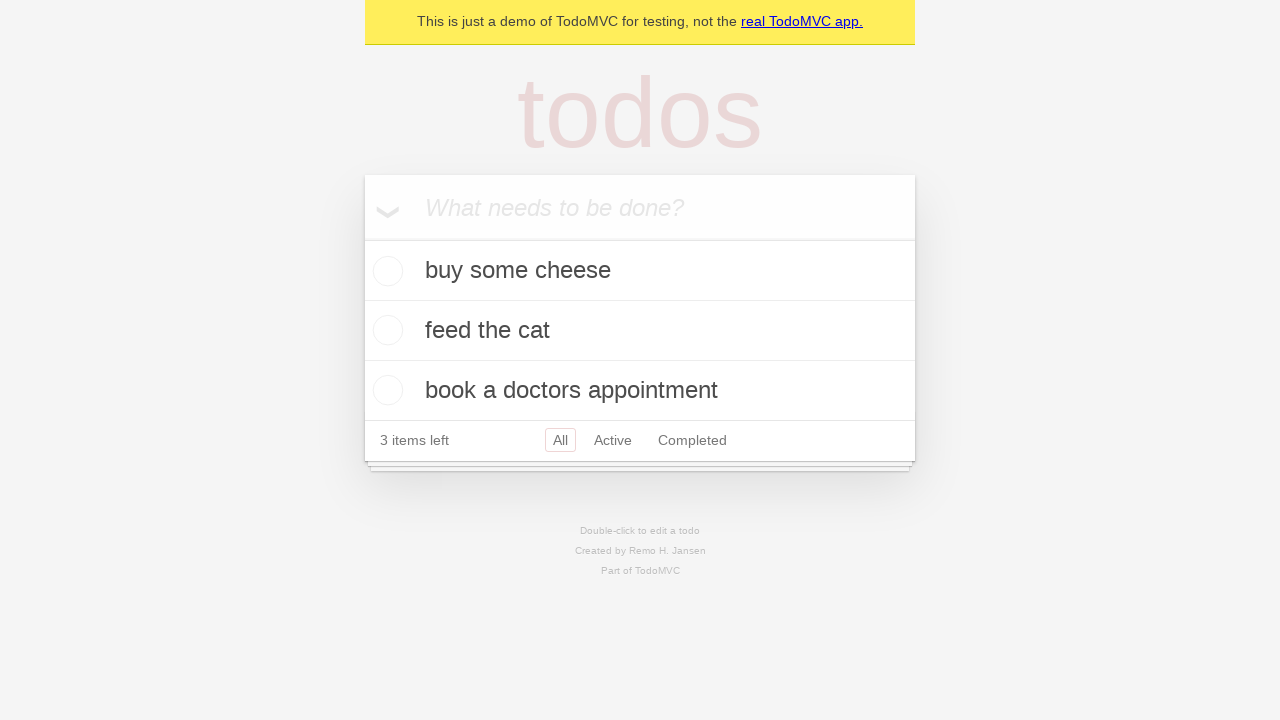

Checked the second todo item as completed at (385, 330) on internal:testid=[data-testid="todo-item"s] >> nth=1 >> internal:role=checkbox
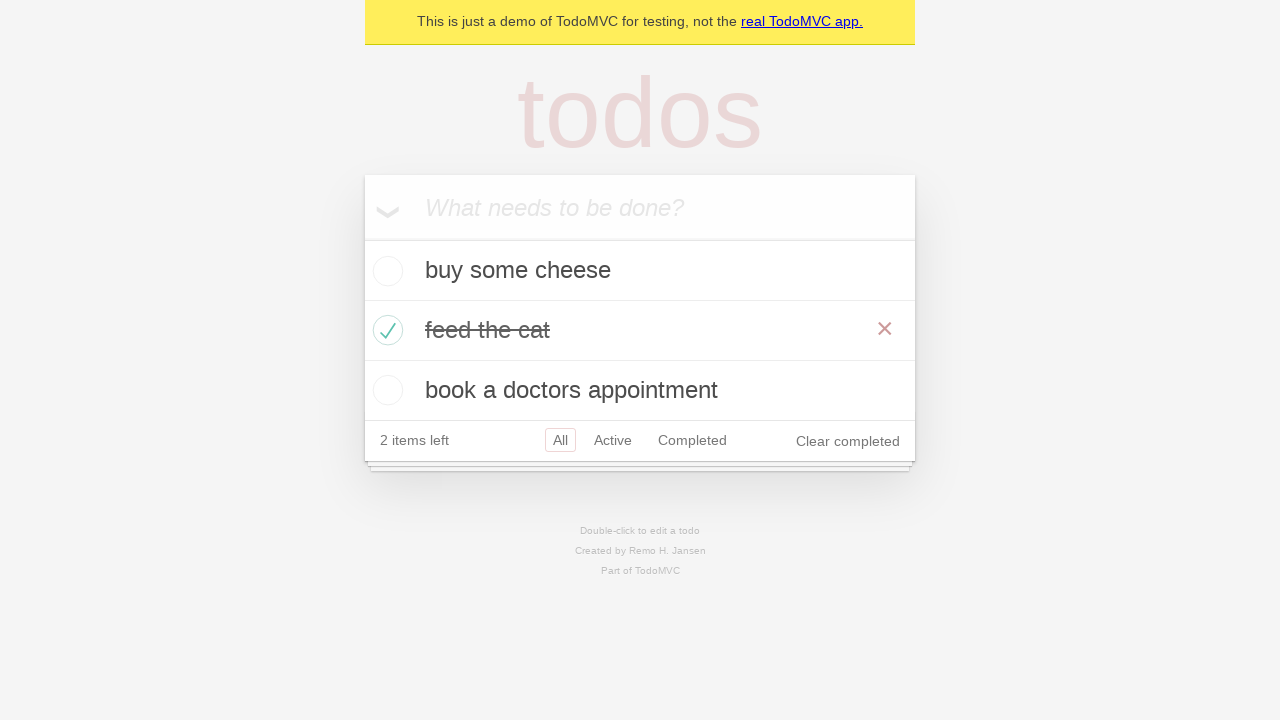

Clicked Completed filter to display only completed items at (692, 440) on internal:role=link[name="Completed"i]
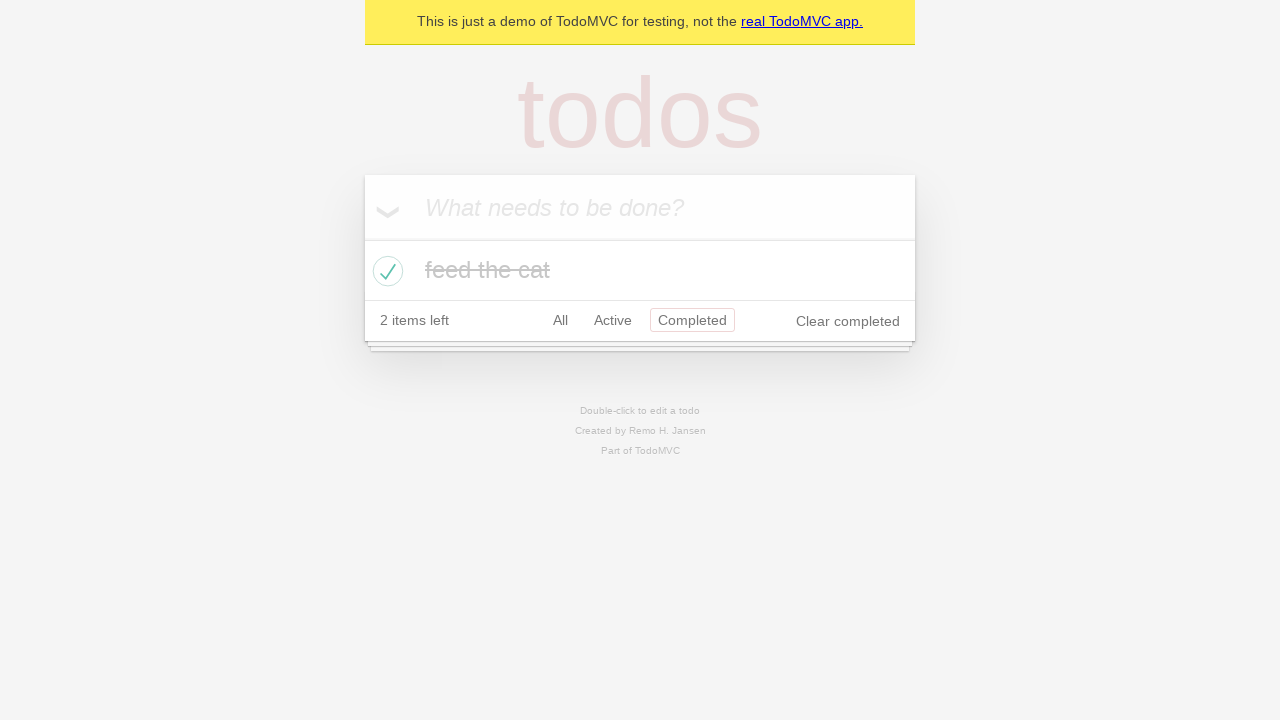

Verified that only 1 completed item is displayed
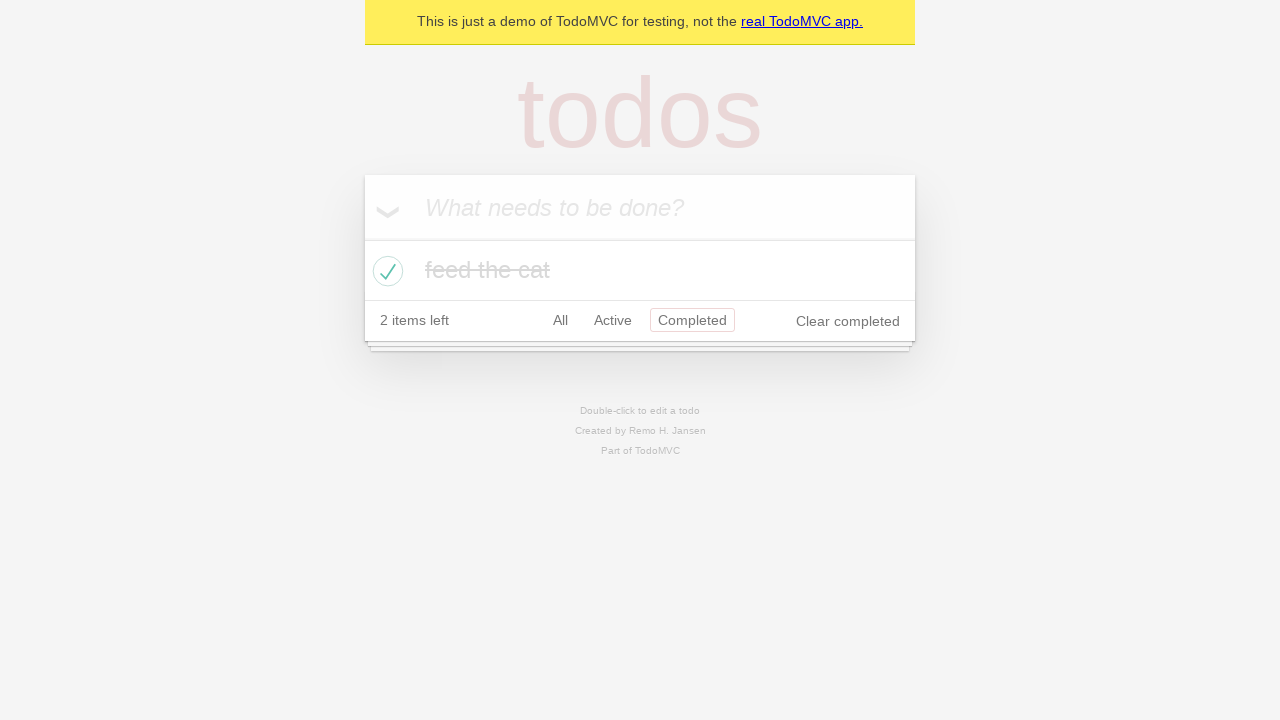

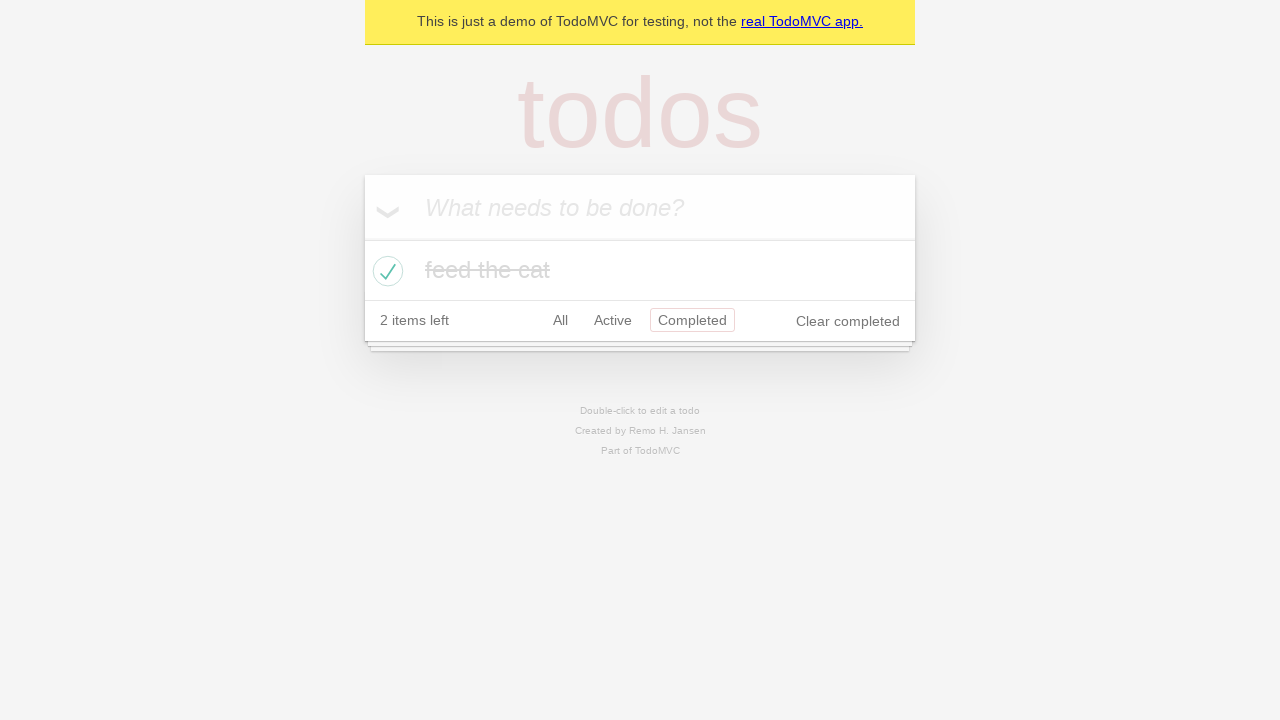